Tests sending a message in the chat widget by opening the chat, typing a message, clicking send, and verifying the message appears in the chat list.

Starting URL: https://ancabota09.wixsite.com/intern

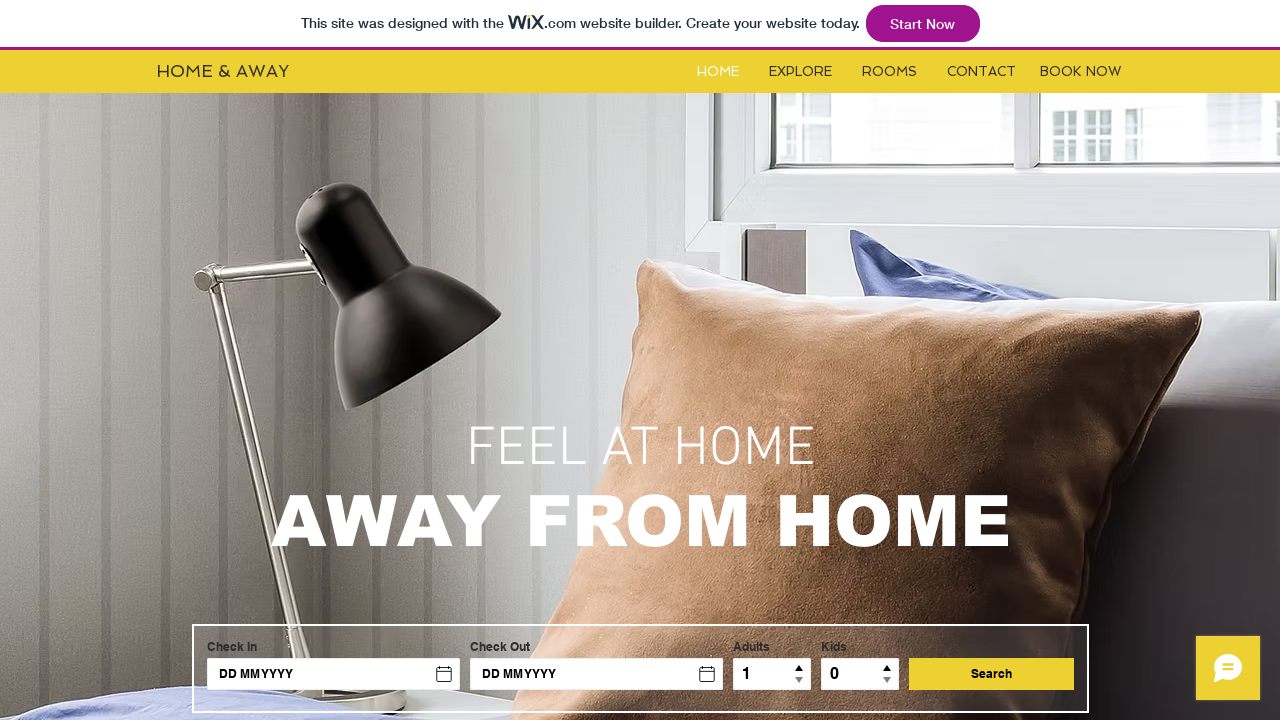

Chat iframe element located
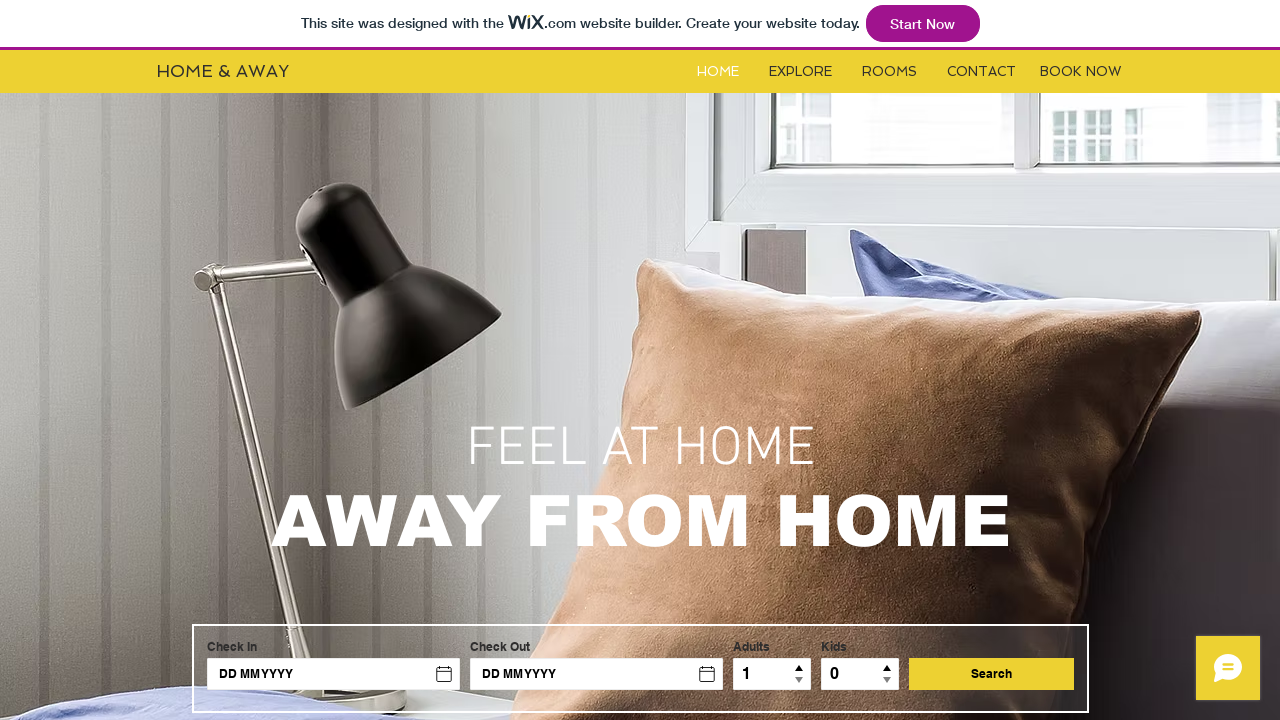

Switched to chat iframe content frame
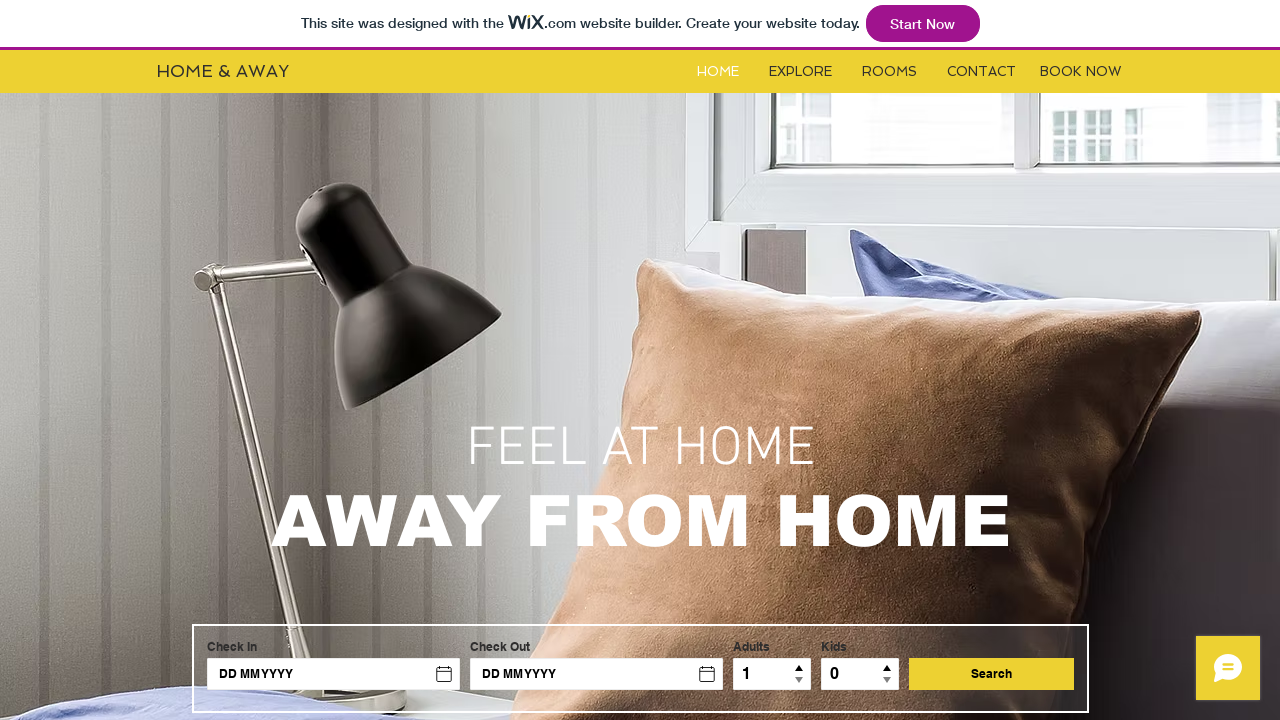

Chat button element located
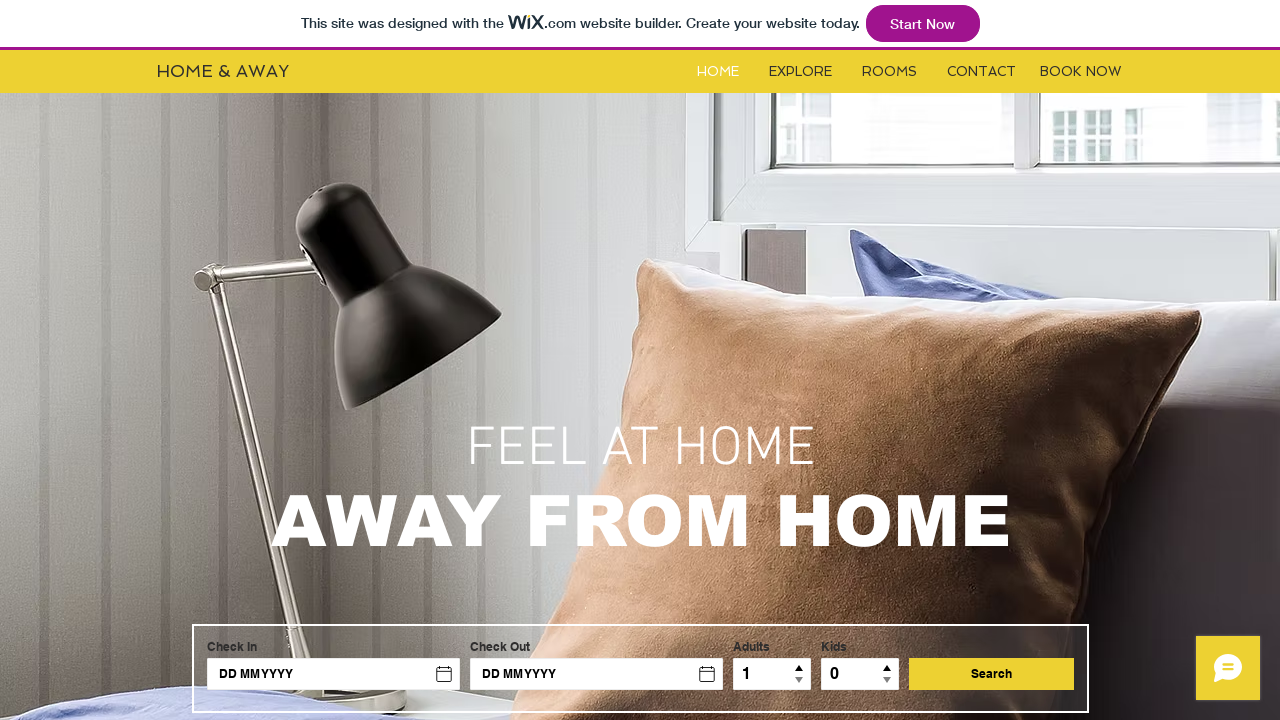

Clicked chat button to open chat widget
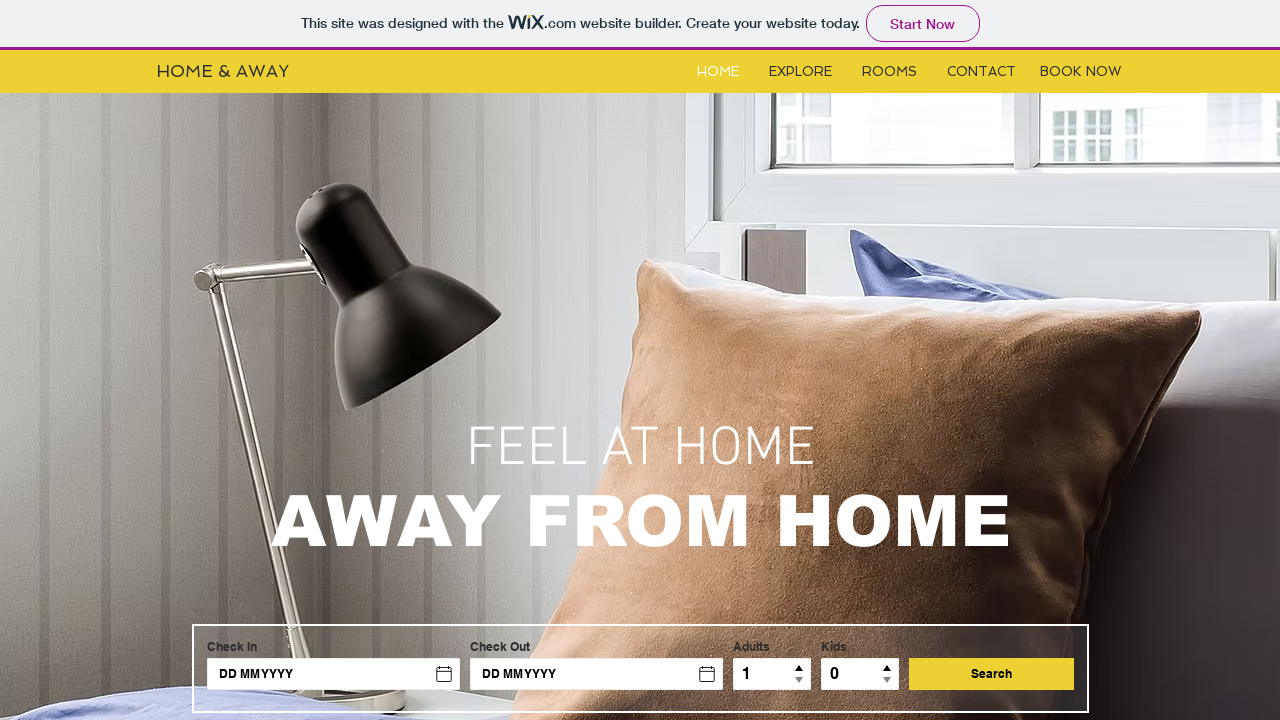

Message text box element located
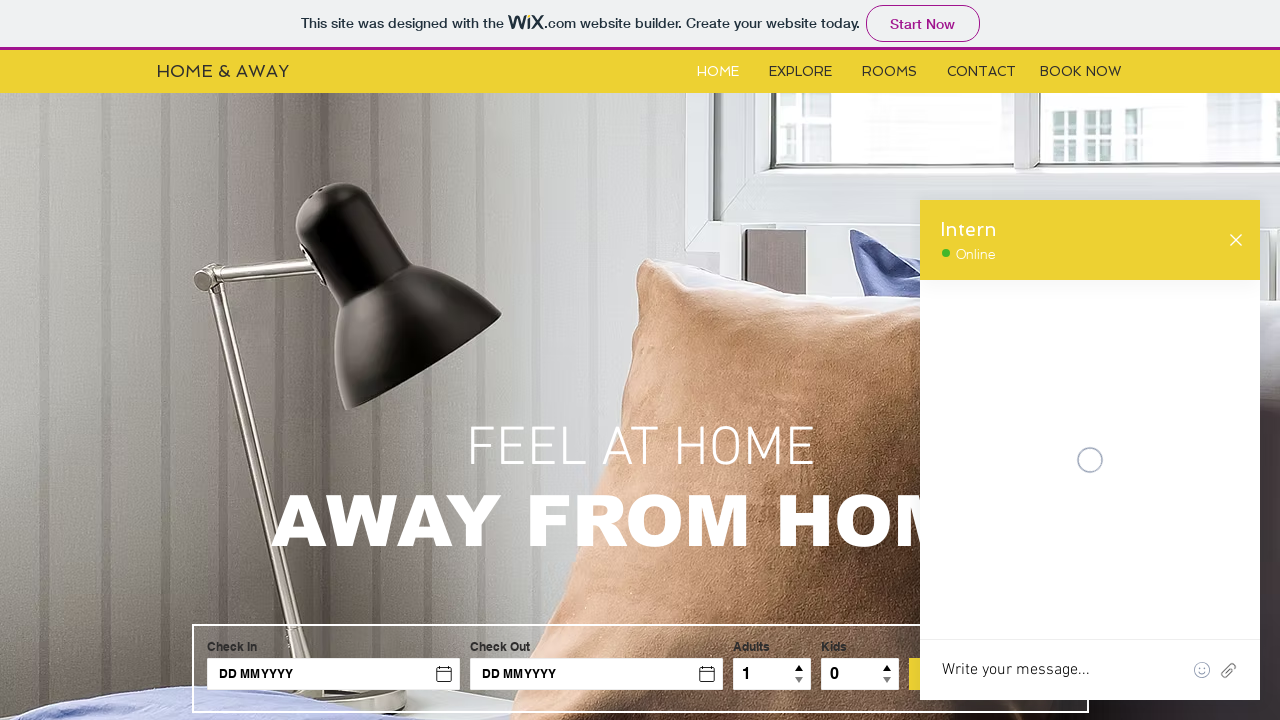

Filled text box with message 'Hello from automated test'
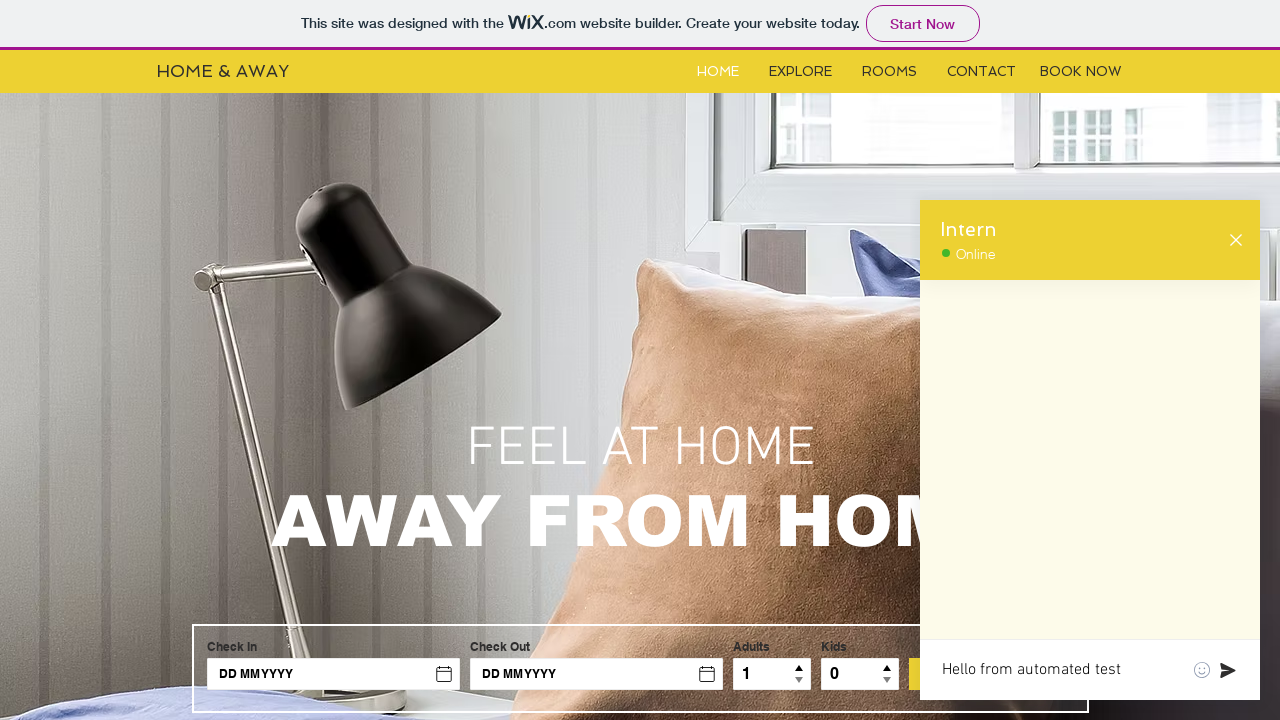

Send button element located
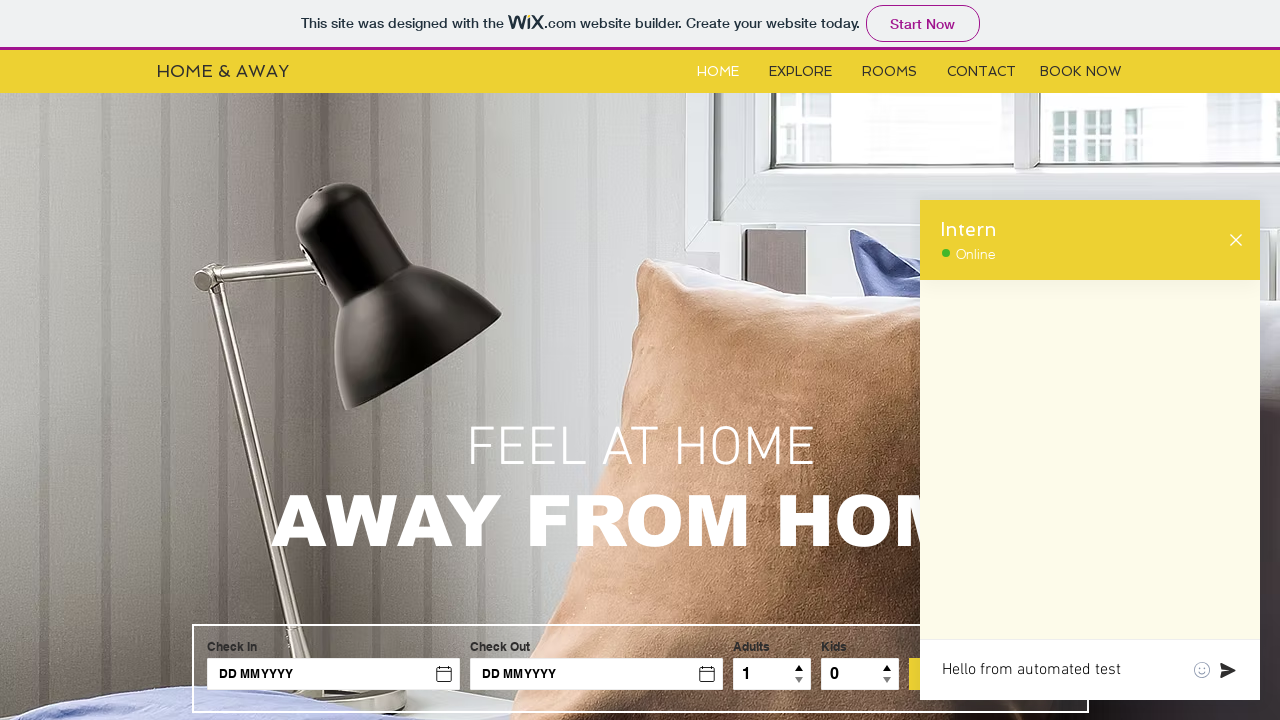

Clicked send button to submit message
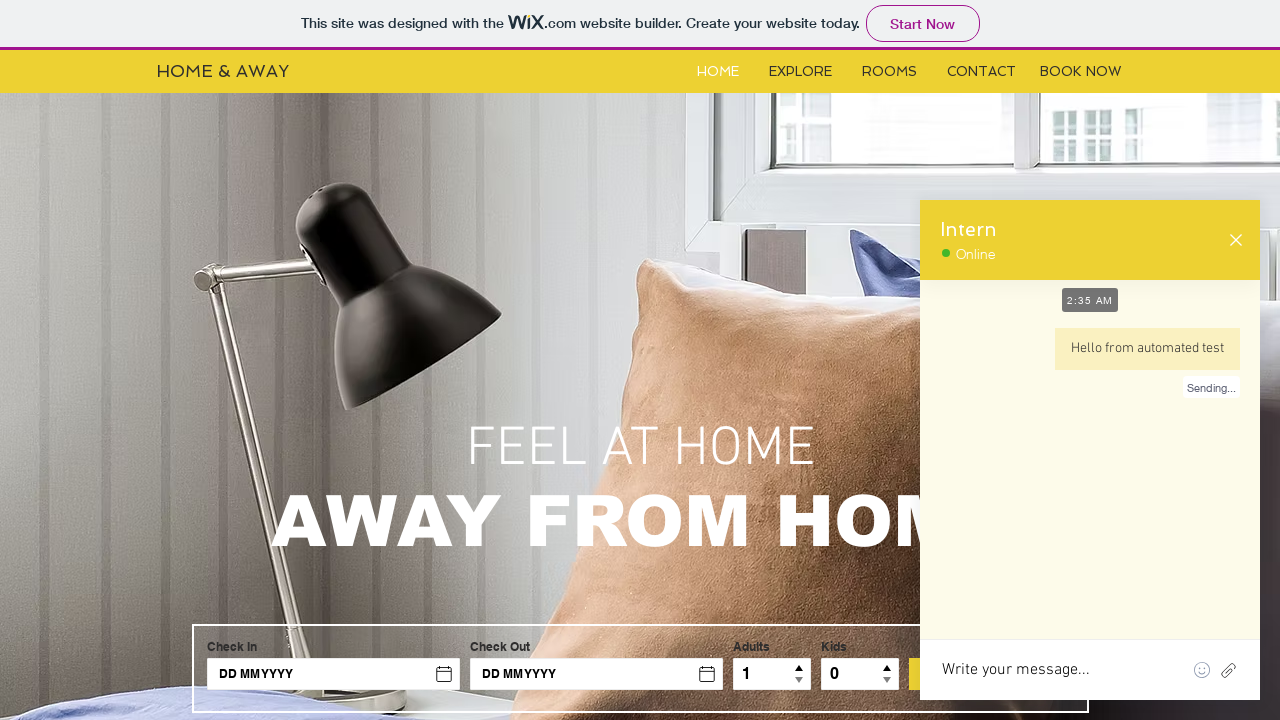

Message successfully sent and appeared in chat list
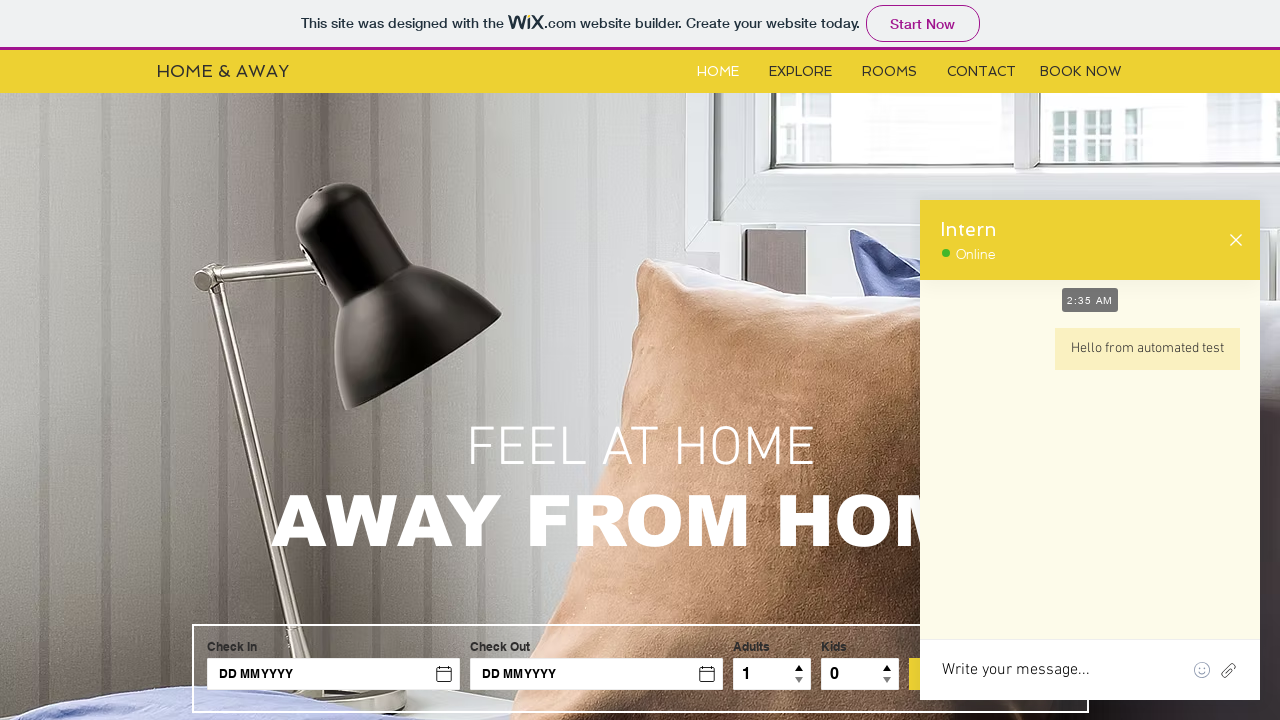

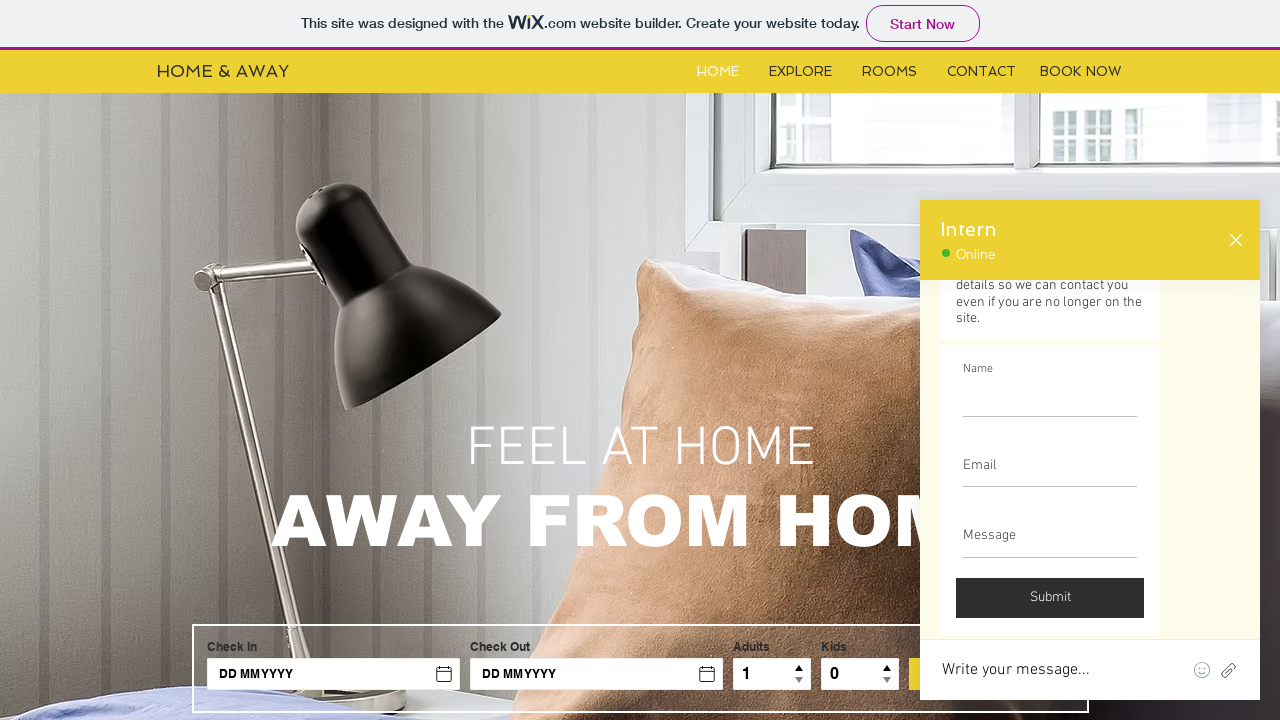